Tests filtering to display only active (incomplete) todo items

Starting URL: https://demo.playwright.dev/todomvc

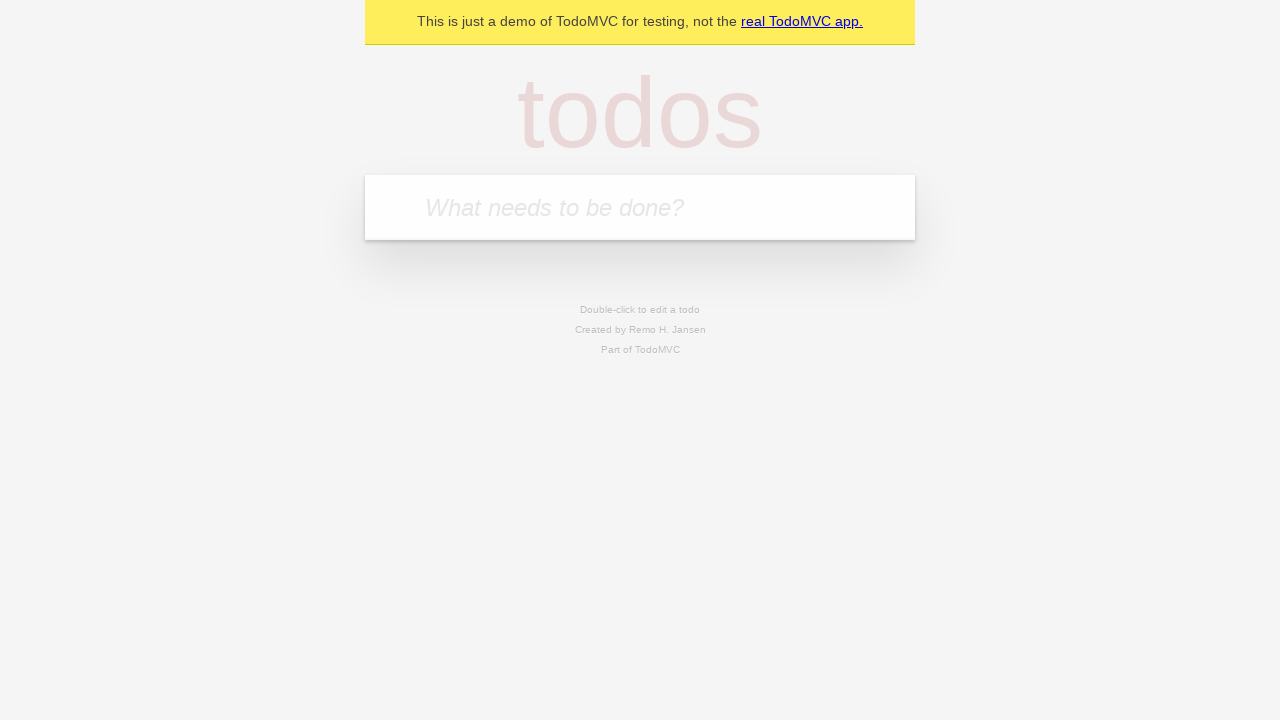

Filled todo input with 'buy some cheese' on internal:attr=[placeholder="What needs to be done?"i]
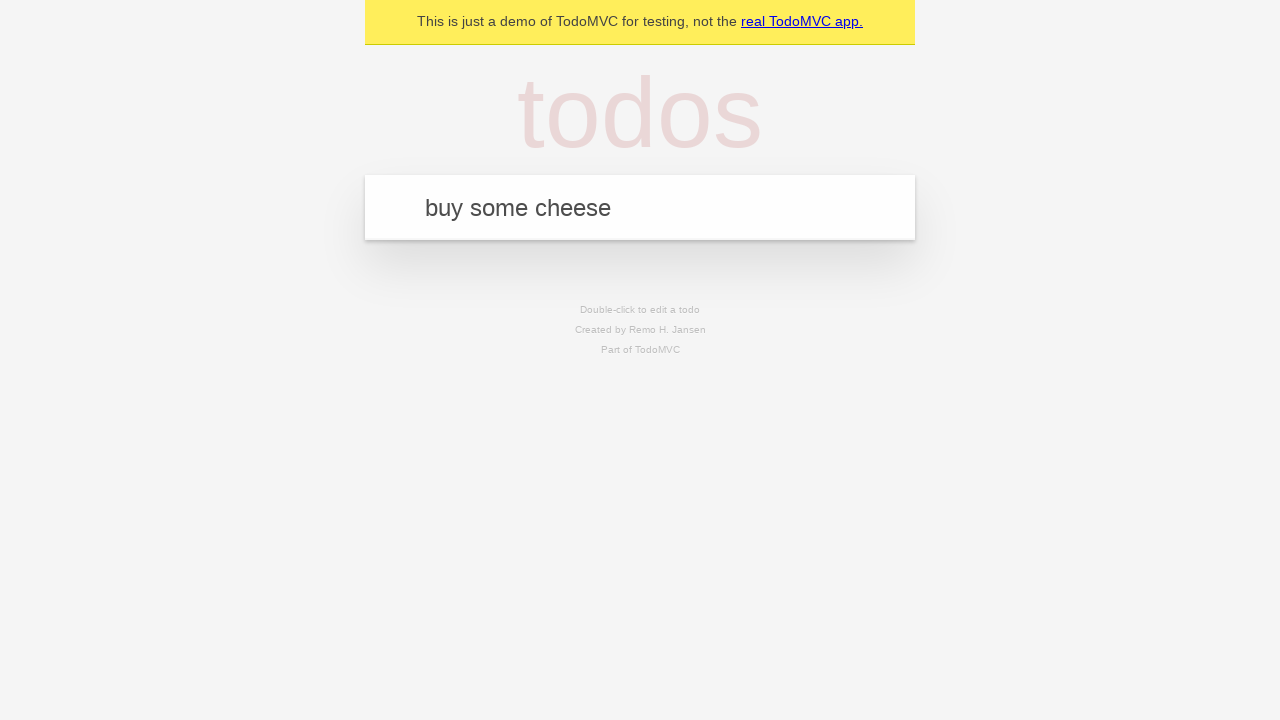

Pressed Enter to create first todo item on internal:attr=[placeholder="What needs to be done?"i]
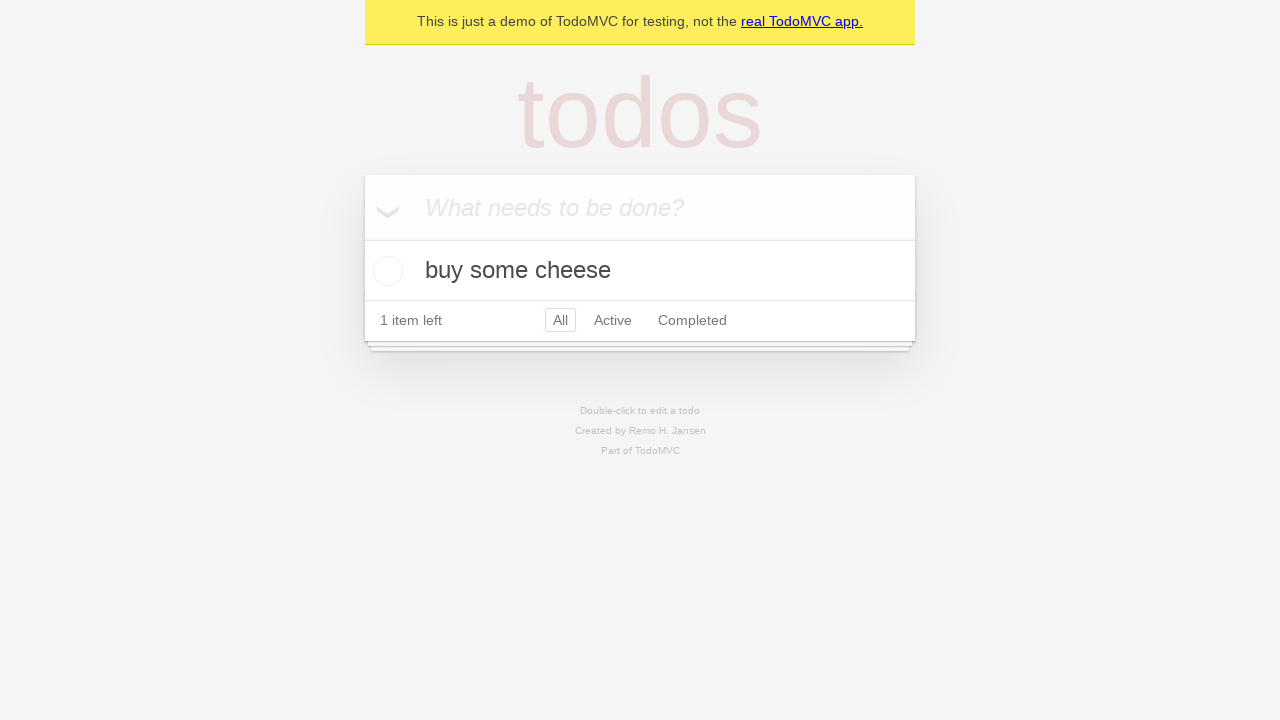

Filled todo input with 'feed the cat' on internal:attr=[placeholder="What needs to be done?"i]
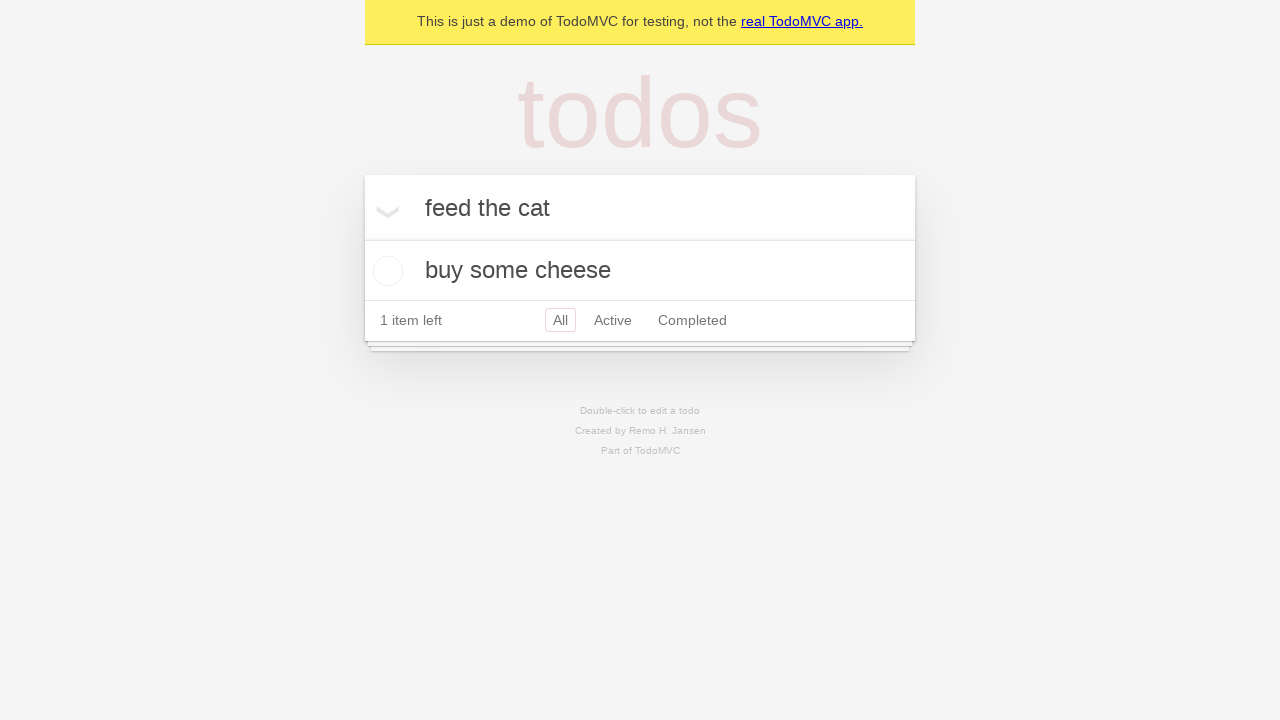

Pressed Enter to create second todo item on internal:attr=[placeholder="What needs to be done?"i]
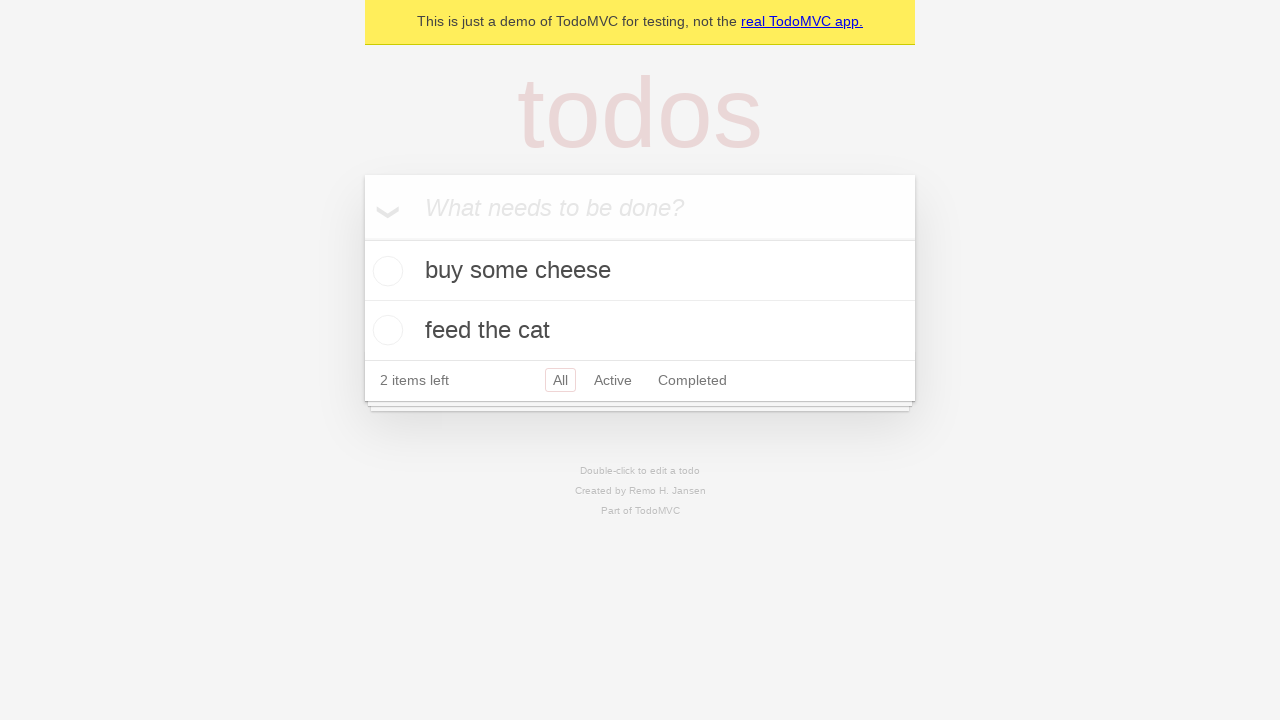

Filled todo input with 'book a doctors appointment' on internal:attr=[placeholder="What needs to be done?"i]
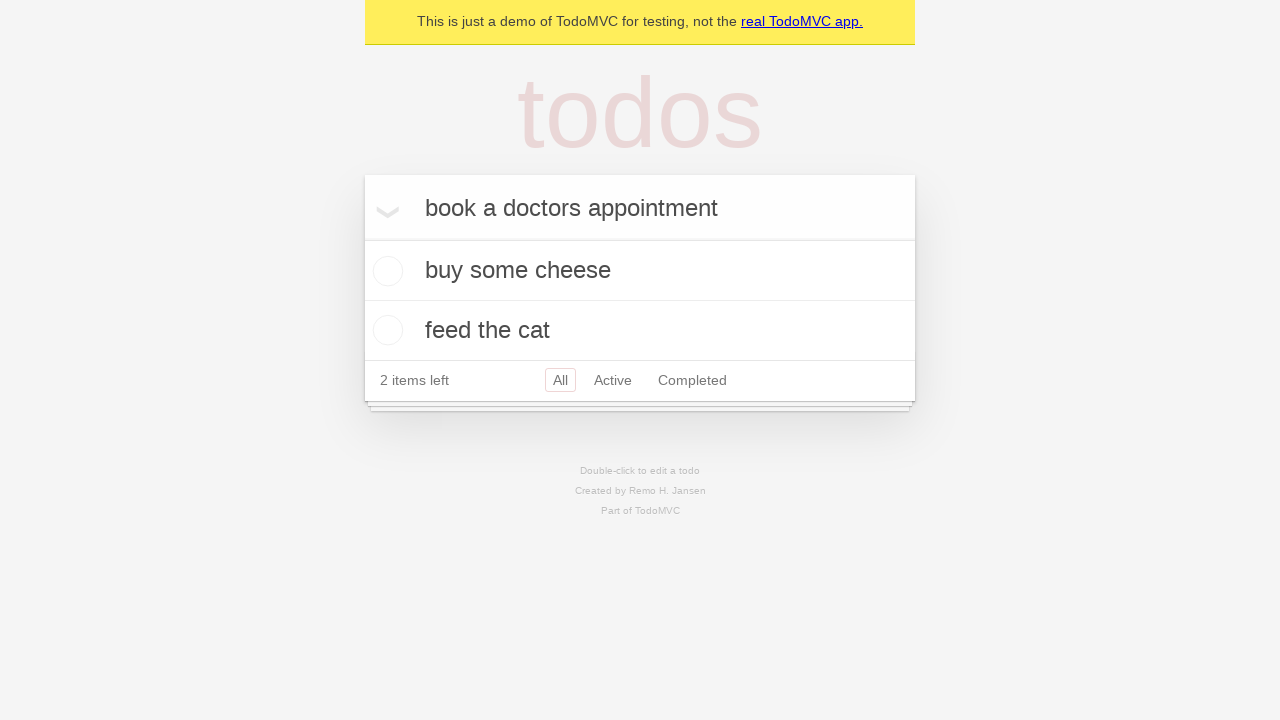

Pressed Enter to create third todo item on internal:attr=[placeholder="What needs to be done?"i]
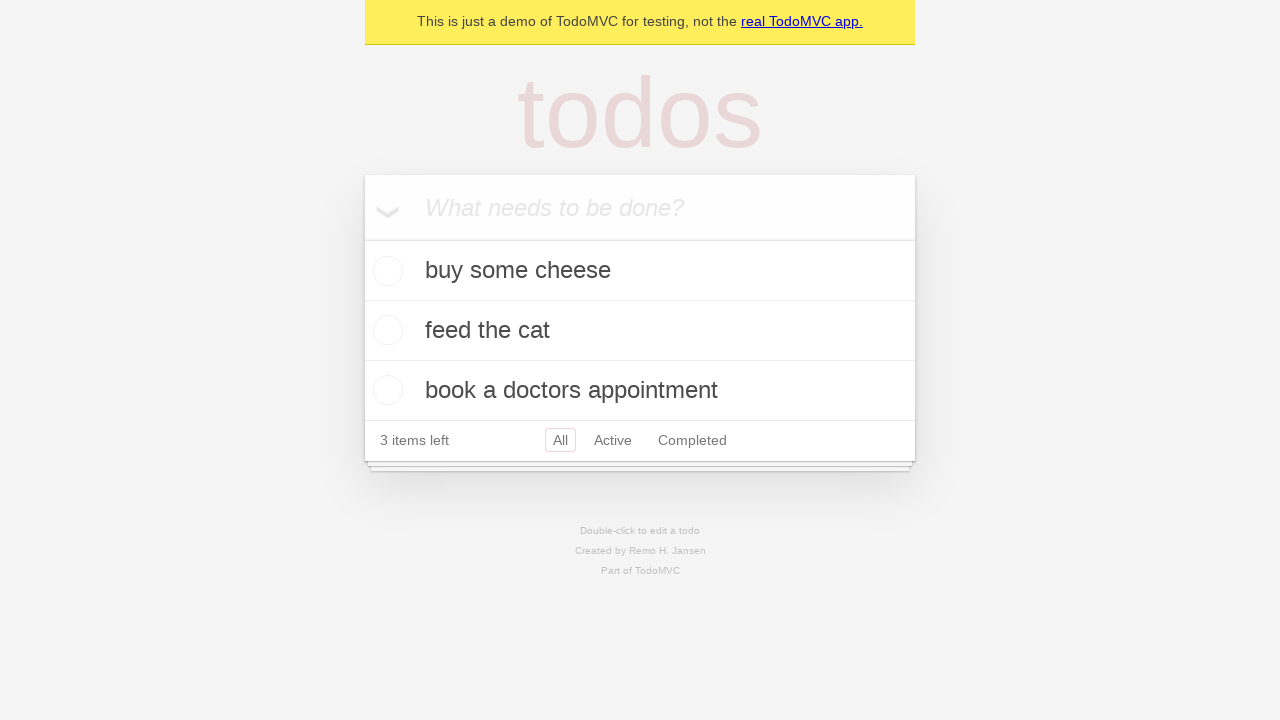

Checked the second todo item (feed the cat) at (385, 330) on internal:testid=[data-testid="todo-item"s] >> nth=1 >> internal:role=checkbox
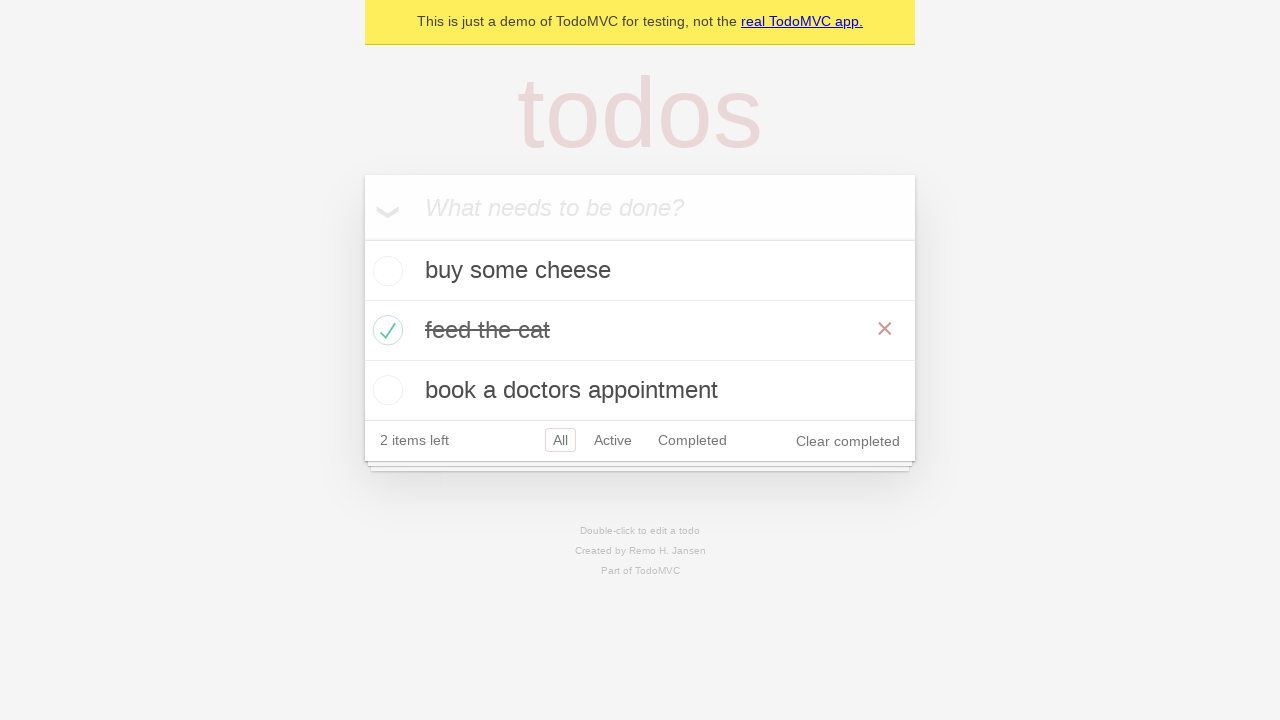

Clicked Active filter to display only incomplete items at (613, 440) on internal:role=link[name="Active"i]
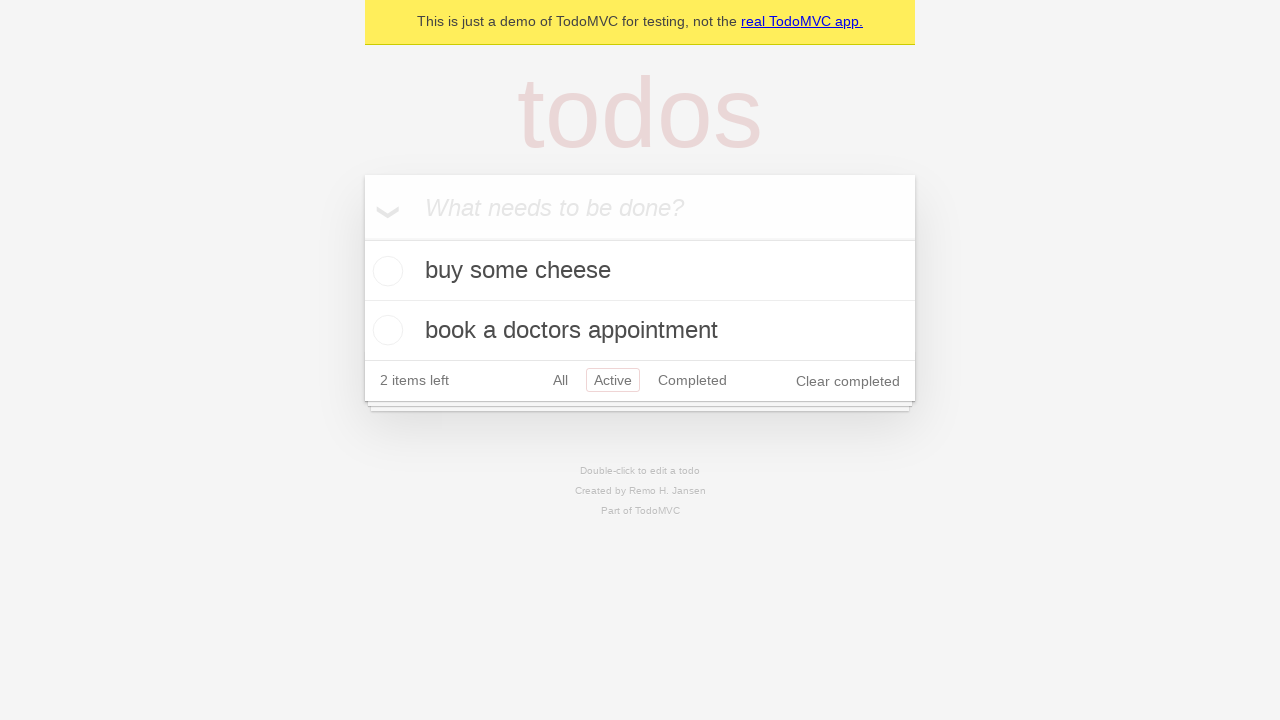

Filtered view loaded, displaying 2 active todo items
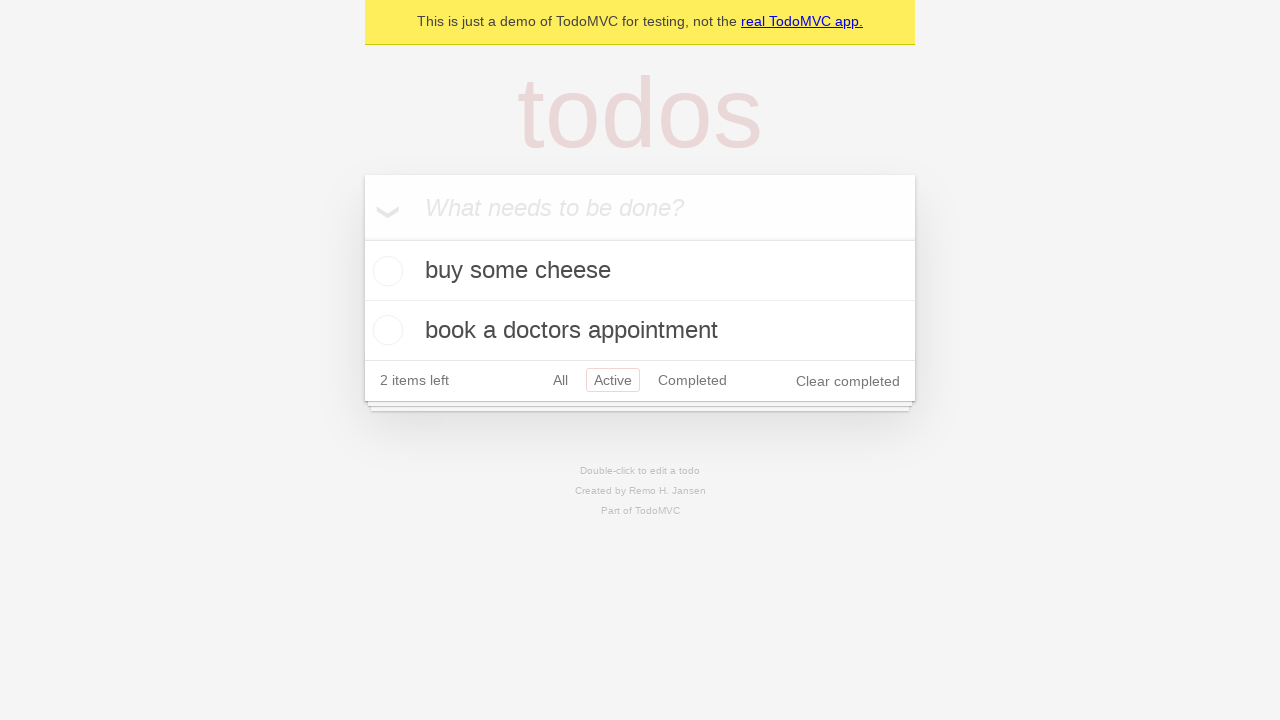

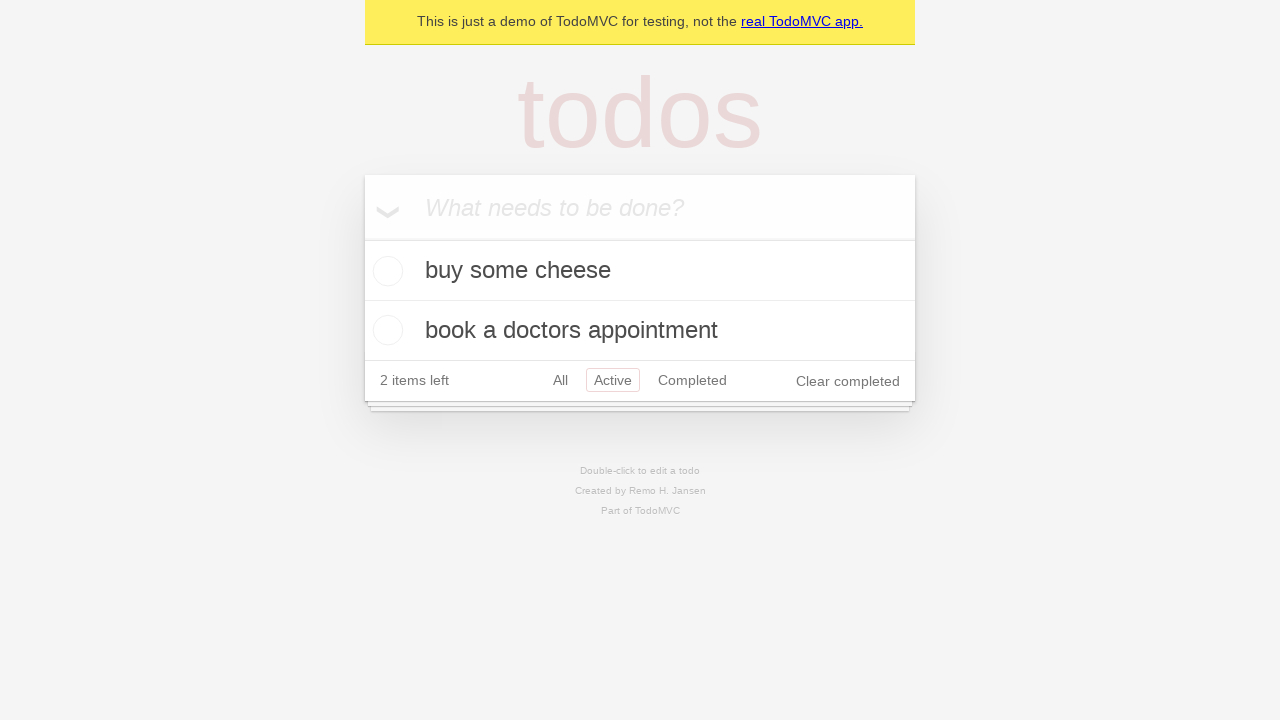